Tests checkbox functionality in a web table by checking all checkboxes and verifying each becomes checked.

Starting URL: https://practice.cydeo.com/web-tables

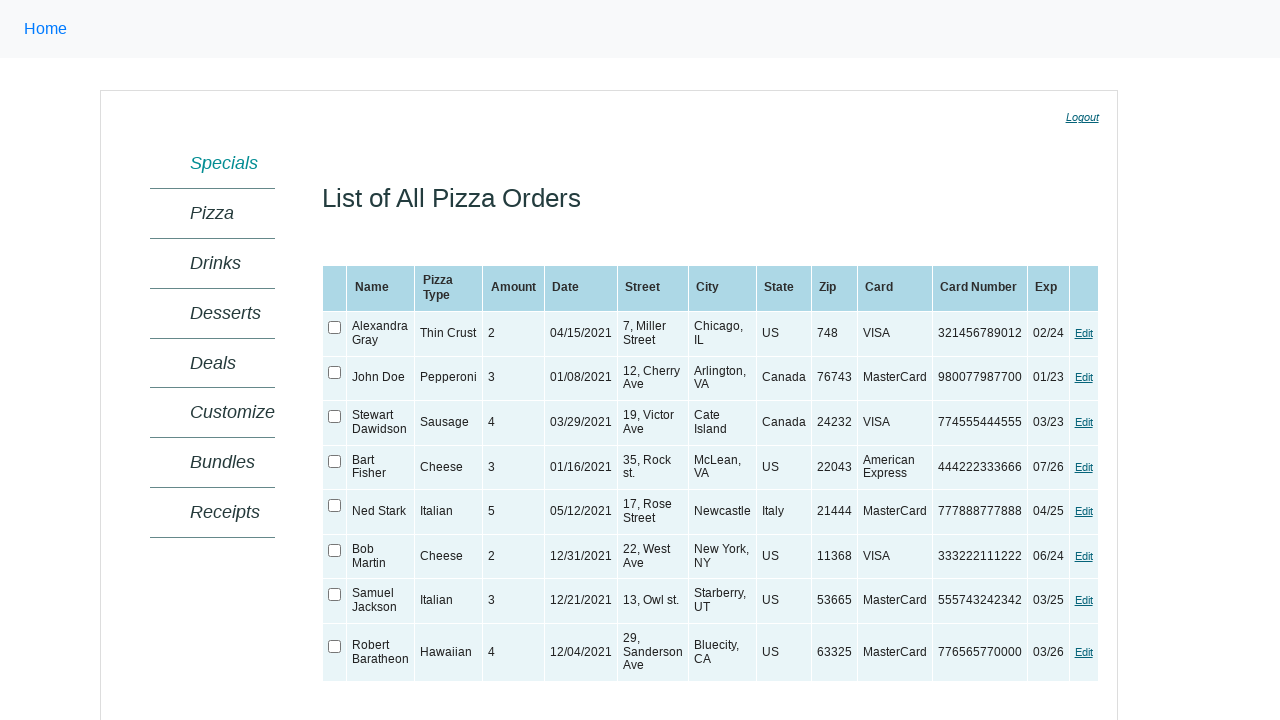

Located the web table element
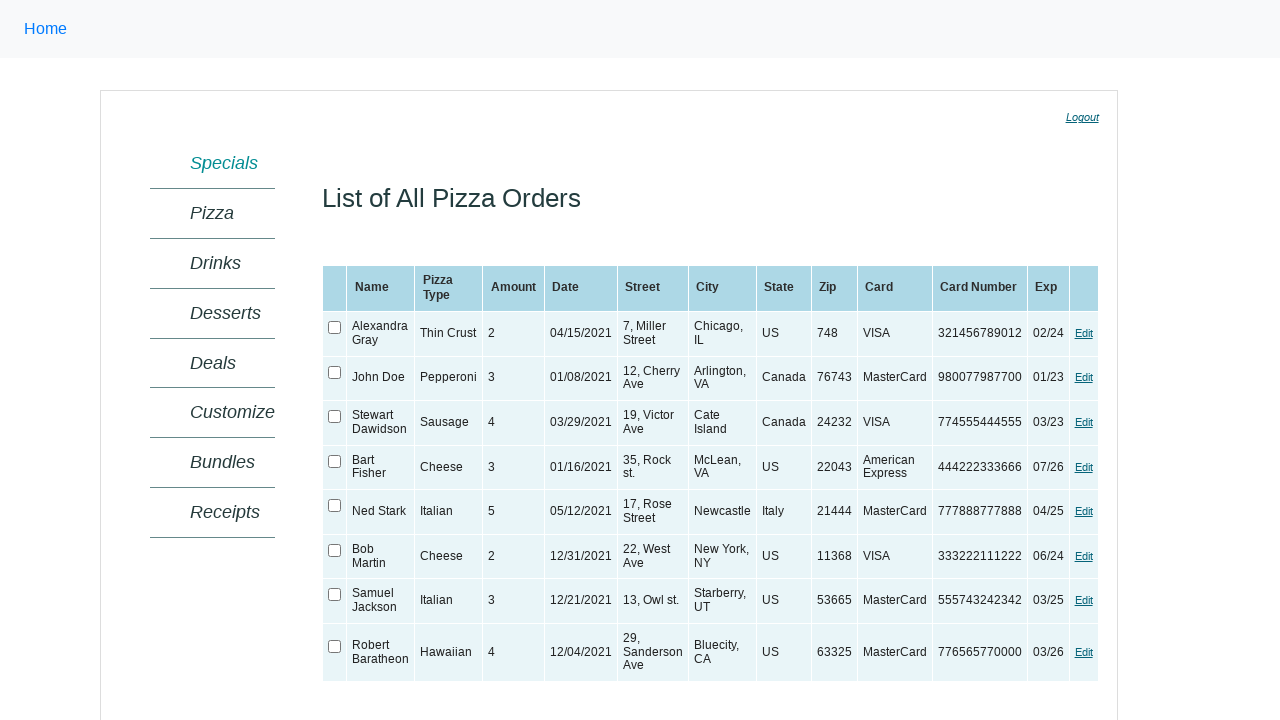

Web table is now visible and ready
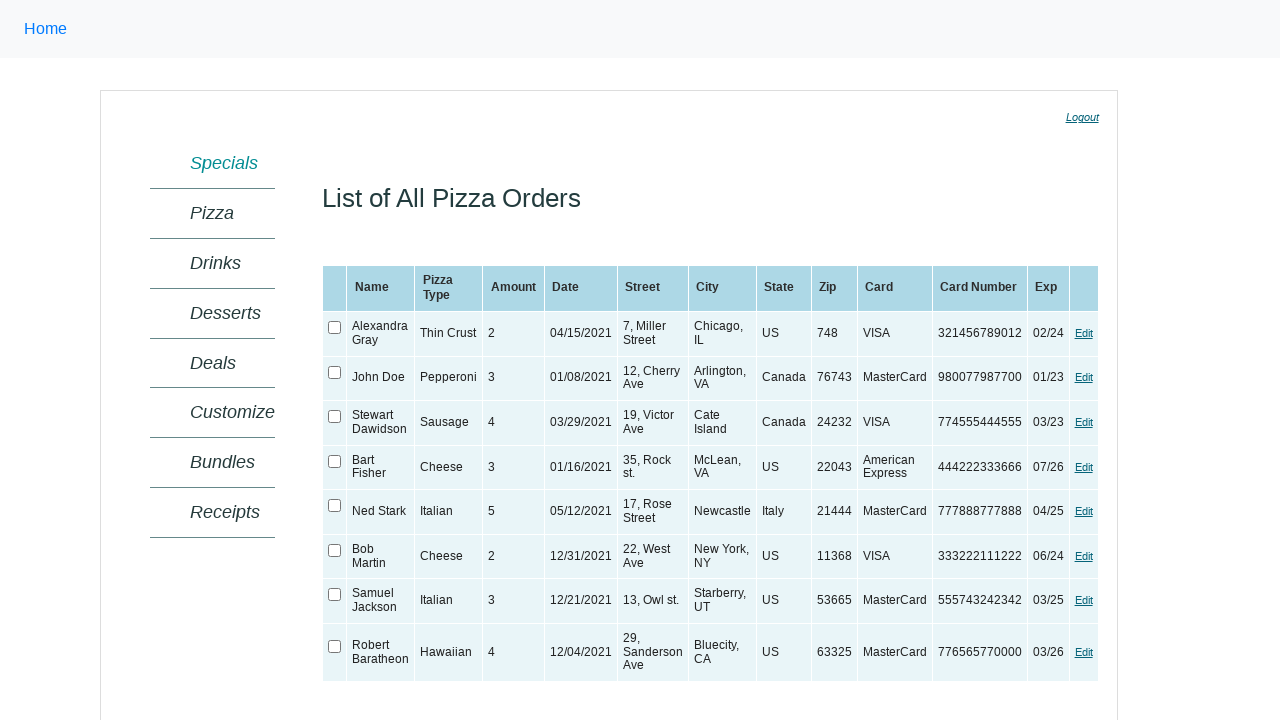

Retrieved all checkboxes from the table
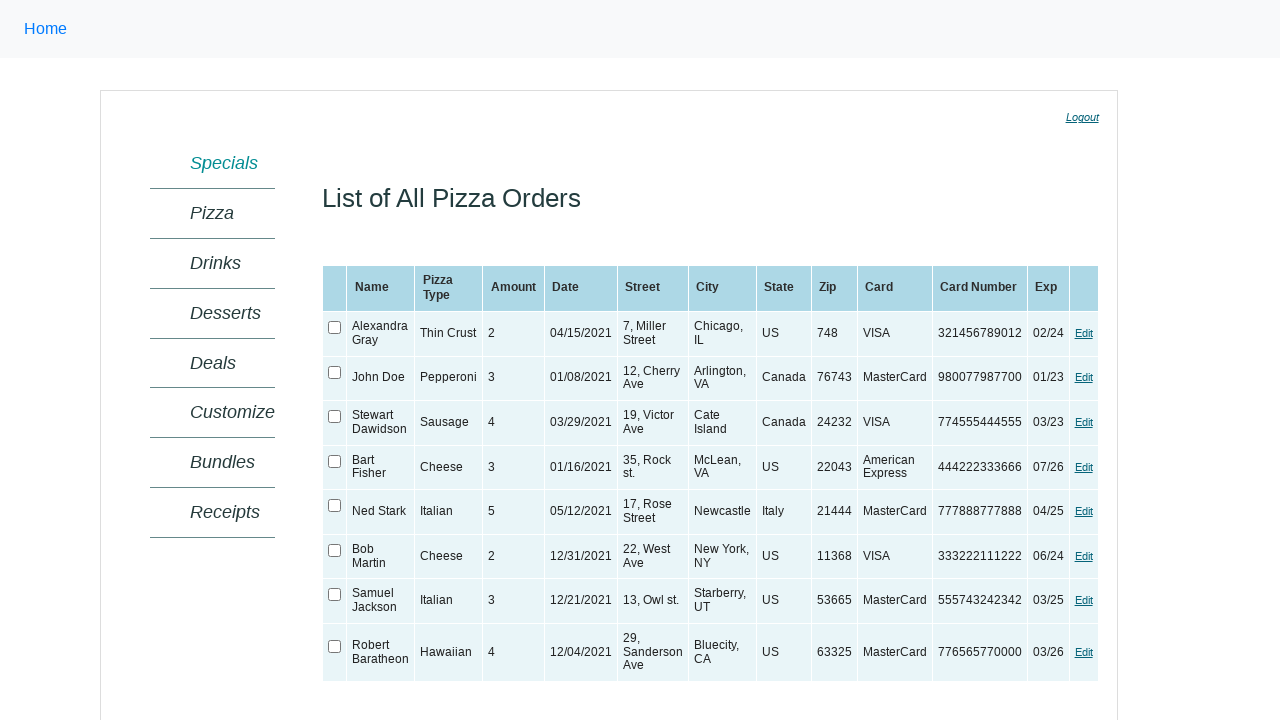

Checked a checkbox in the table at (335, 328) on xpath=//table[@id='ctl00_MainContent_orderGrid'] >> xpath=//input[@type='checkbo
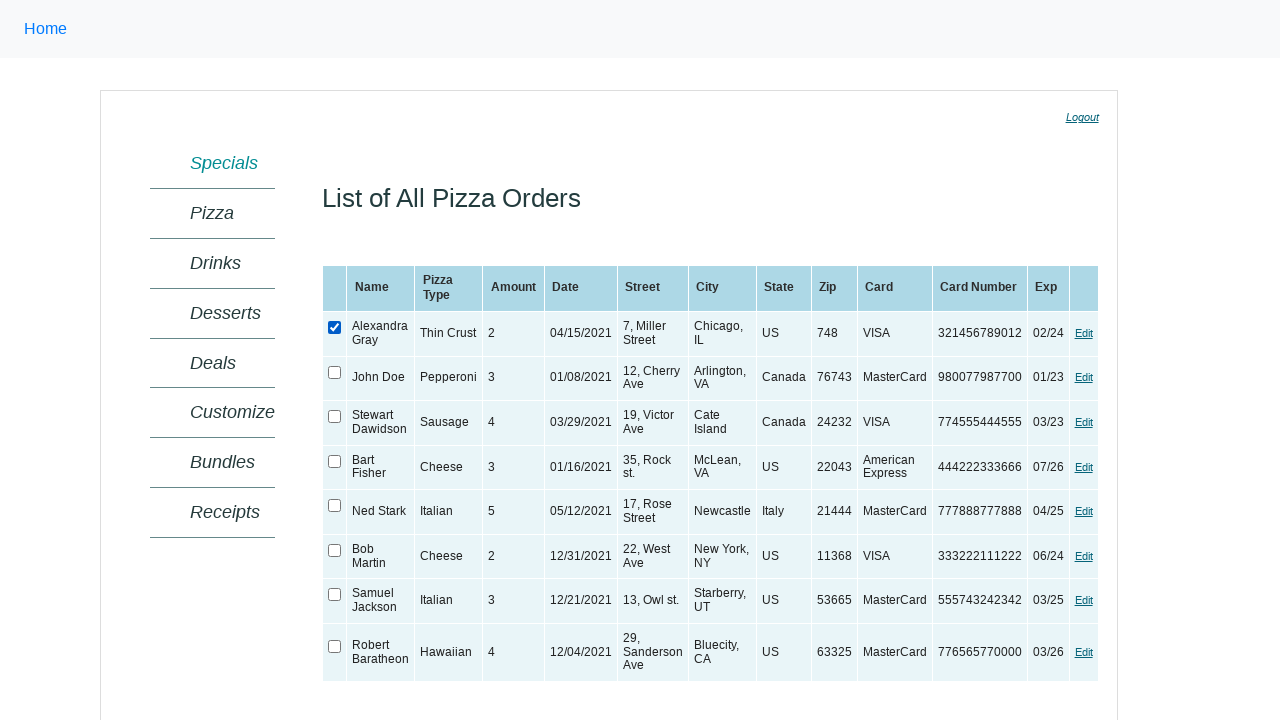

Verified that the checkbox is checked
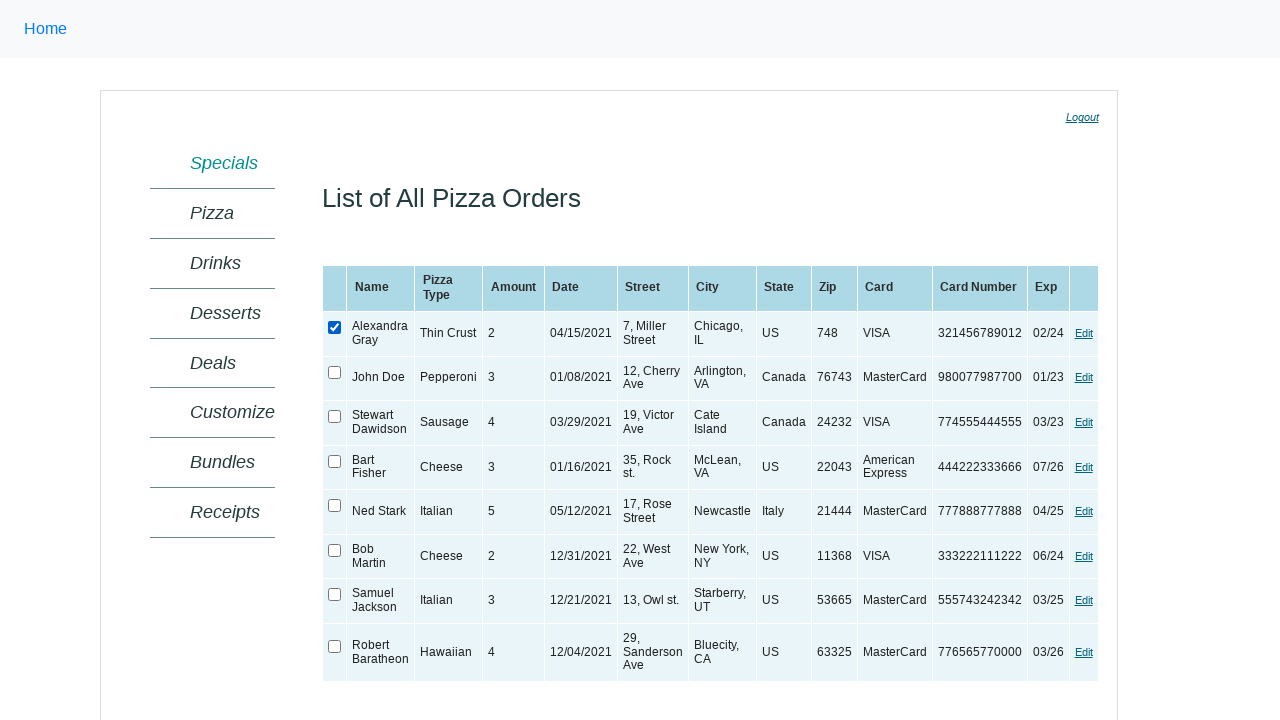

Checked a checkbox in the table at (335, 372) on xpath=//table[@id='ctl00_MainContent_orderGrid'] >> xpath=//input[@type='checkbo
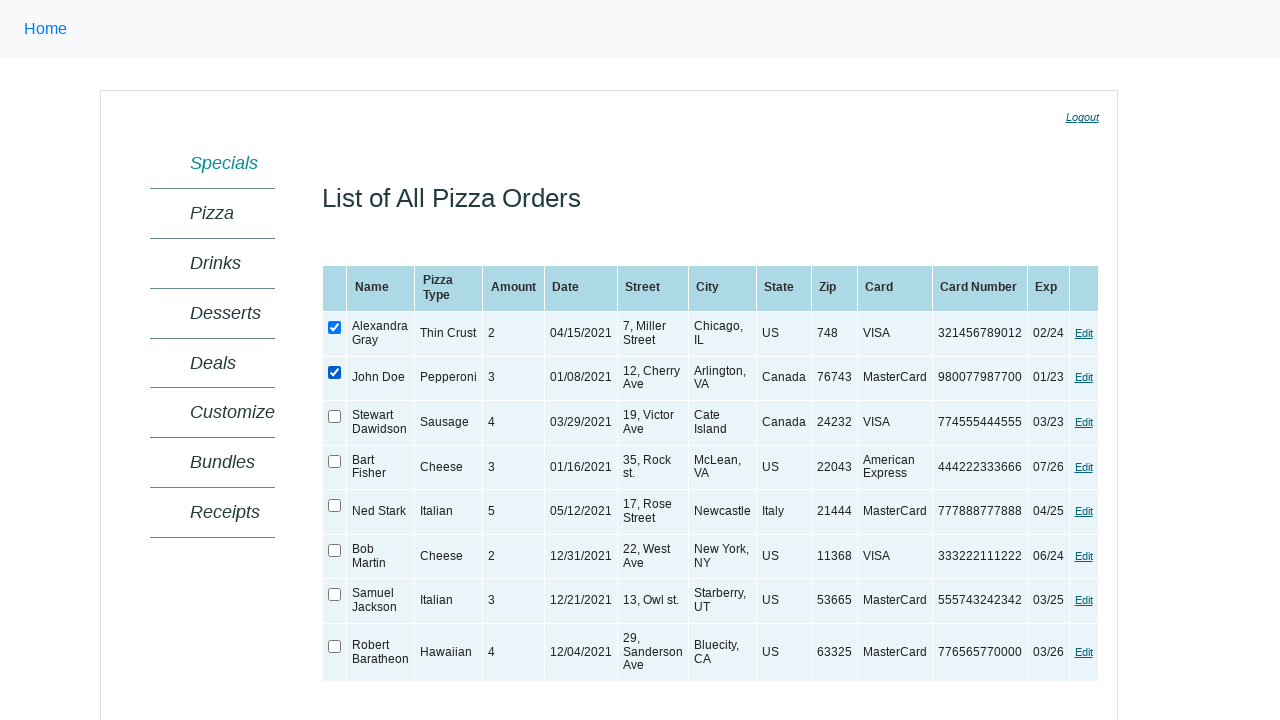

Verified that the checkbox is checked
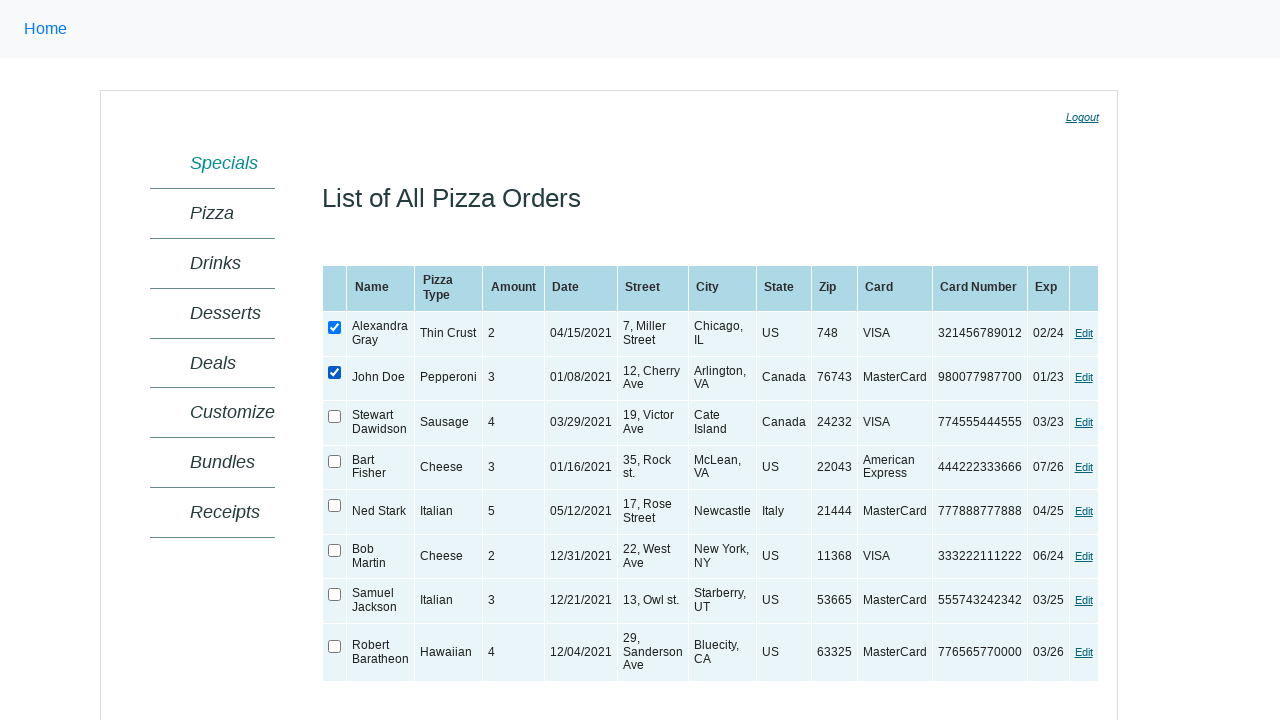

Checked a checkbox in the table at (335, 417) on xpath=//table[@id='ctl00_MainContent_orderGrid'] >> xpath=//input[@type='checkbo
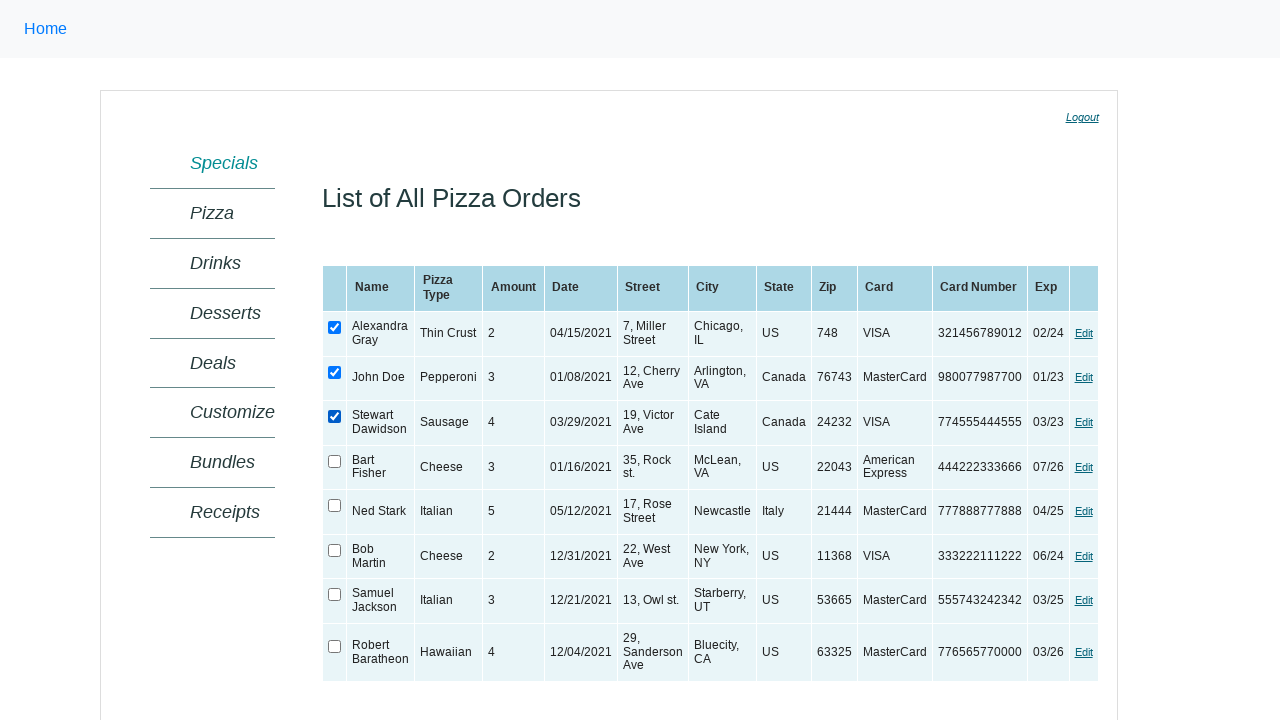

Verified that the checkbox is checked
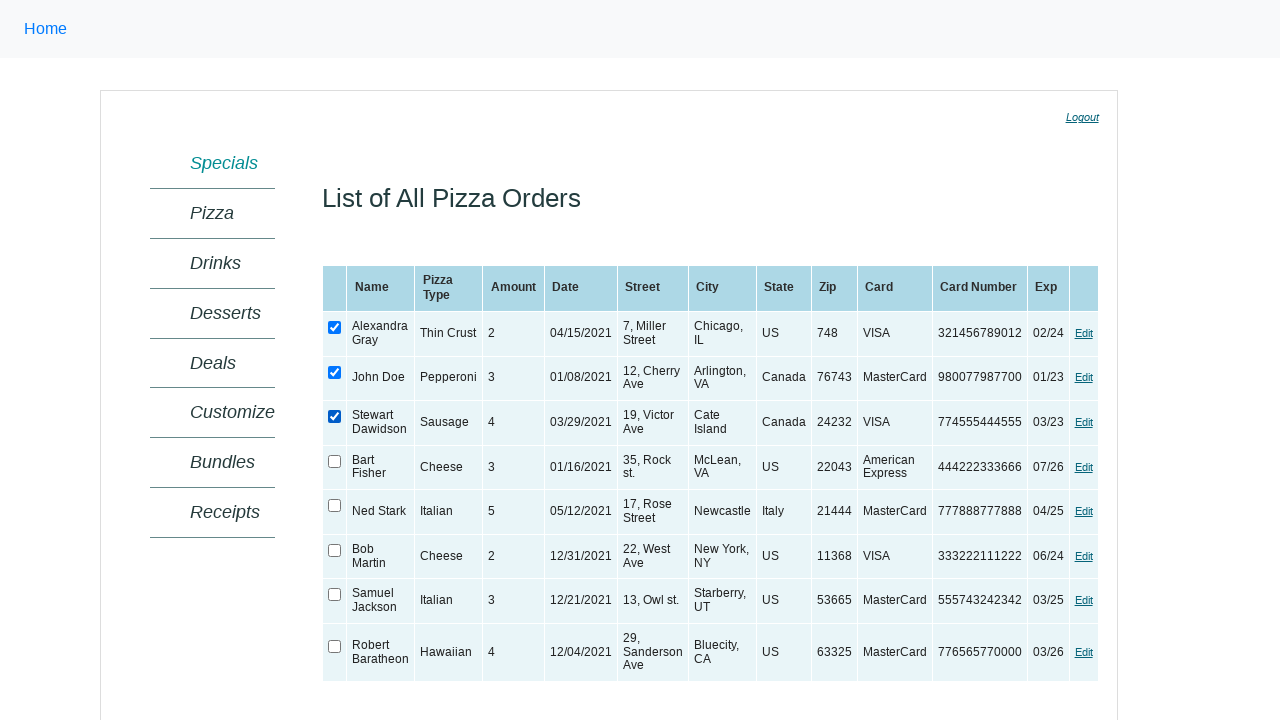

Checked a checkbox in the table at (335, 461) on xpath=//table[@id='ctl00_MainContent_orderGrid'] >> xpath=//input[@type='checkbo
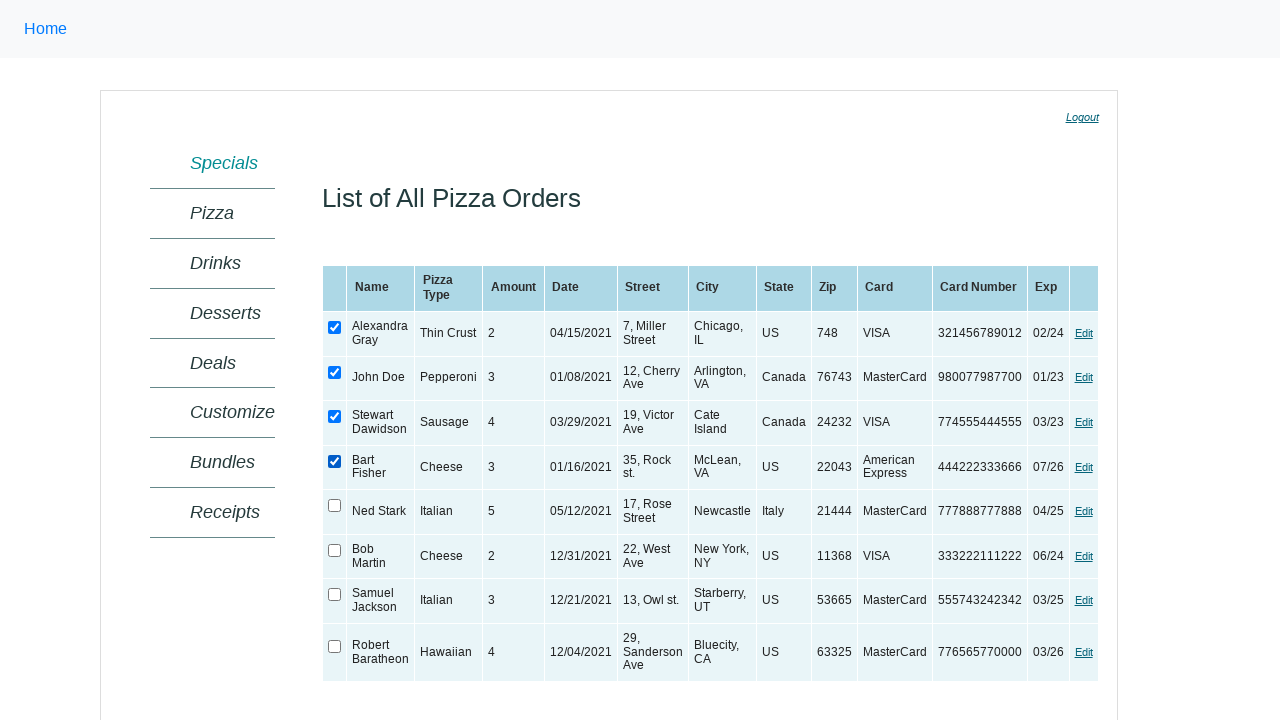

Verified that the checkbox is checked
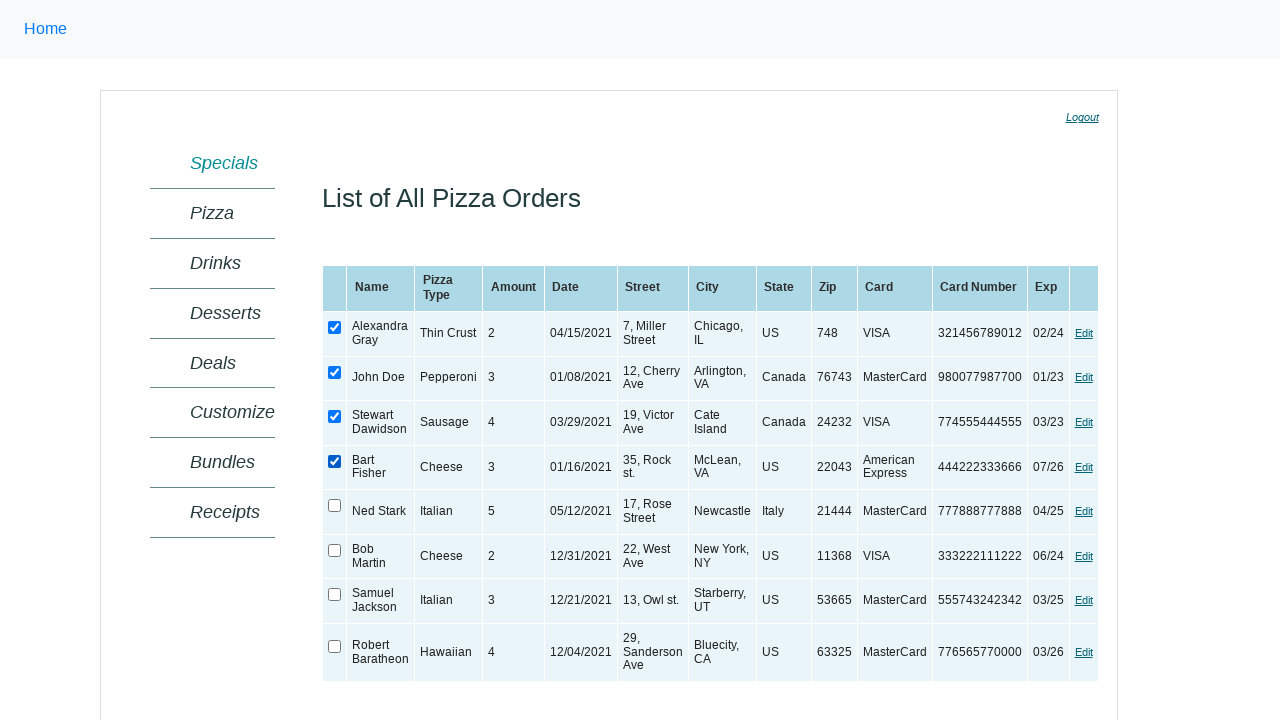

Checked a checkbox in the table at (335, 506) on xpath=//table[@id='ctl00_MainContent_orderGrid'] >> xpath=//input[@type='checkbo
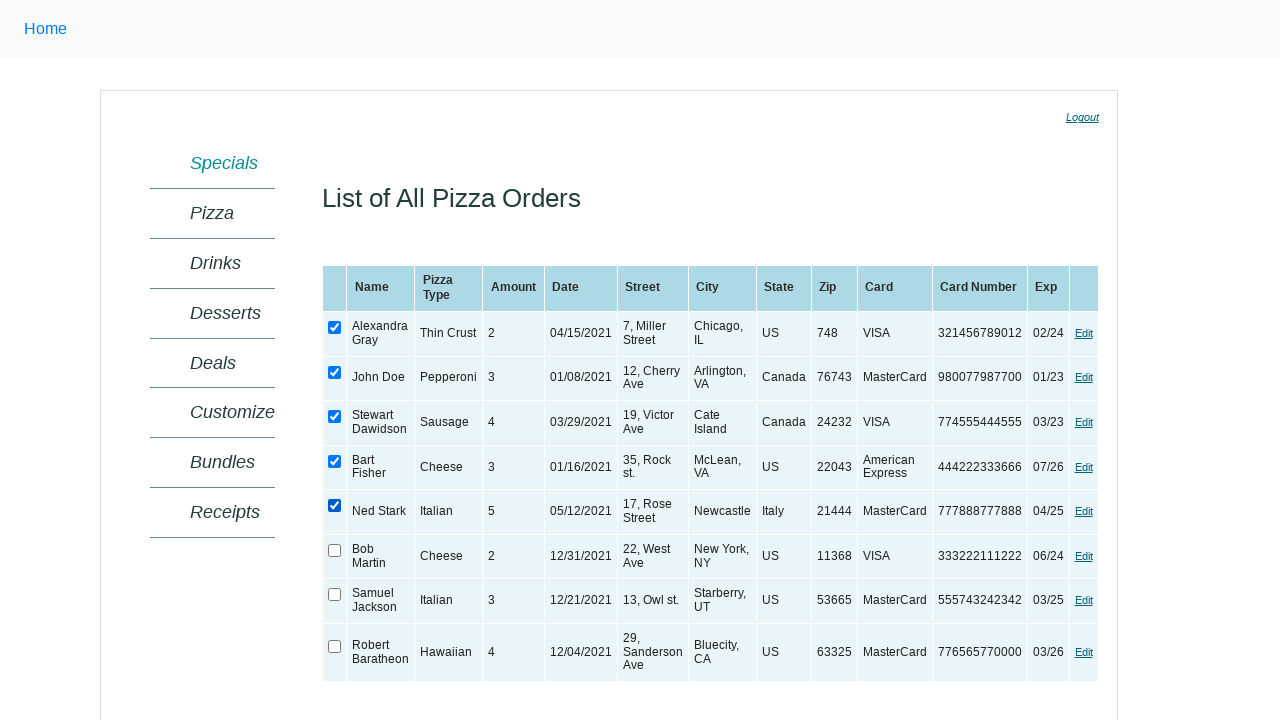

Verified that the checkbox is checked
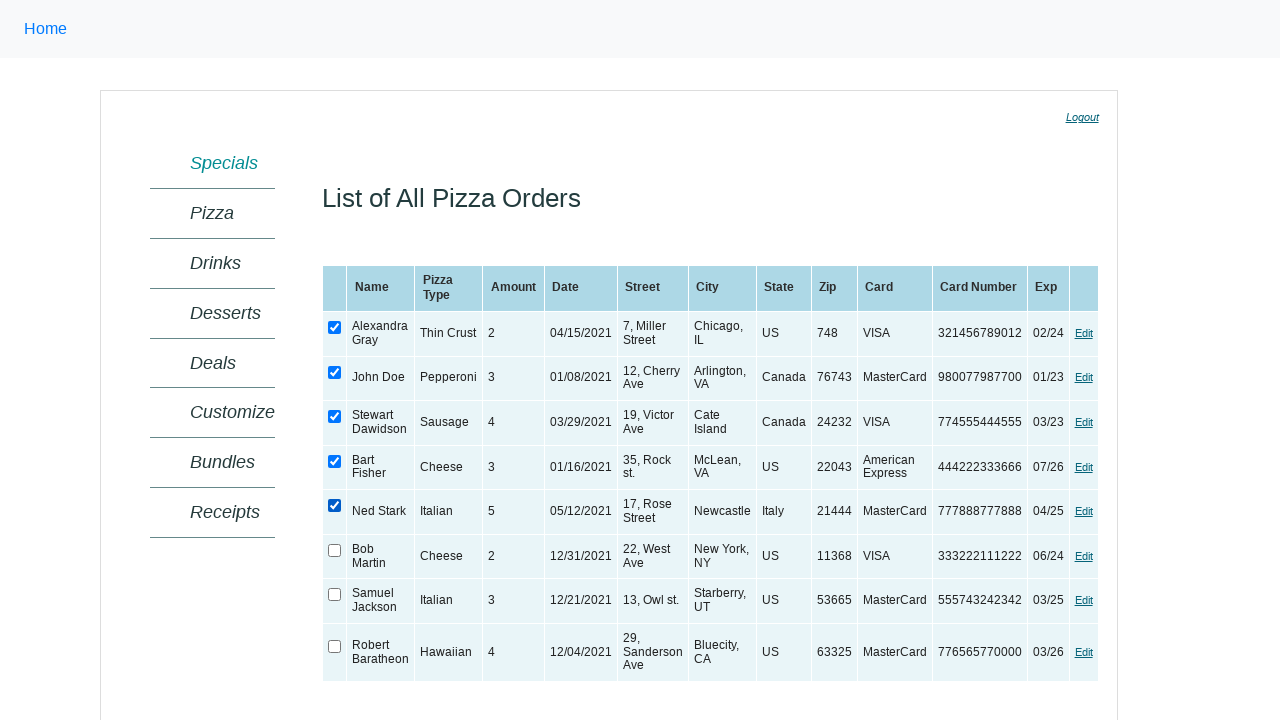

Checked a checkbox in the table at (335, 550) on xpath=//table[@id='ctl00_MainContent_orderGrid'] >> xpath=//input[@type='checkbo
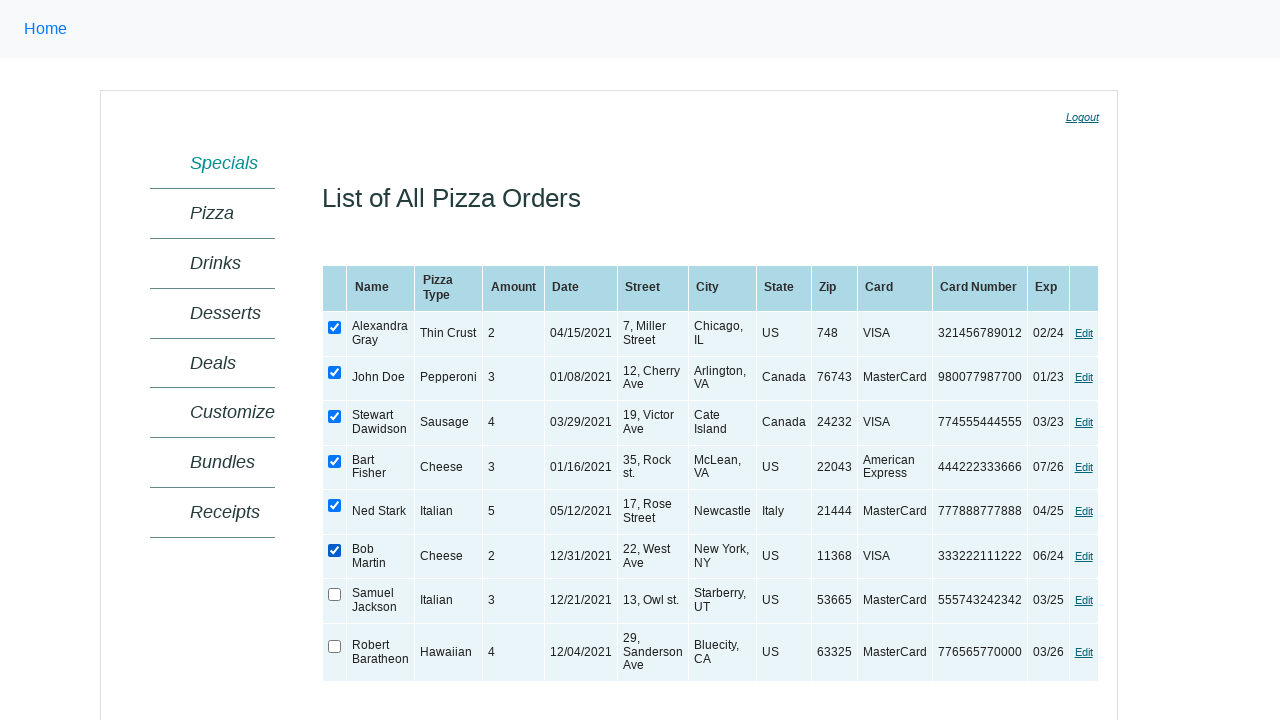

Verified that the checkbox is checked
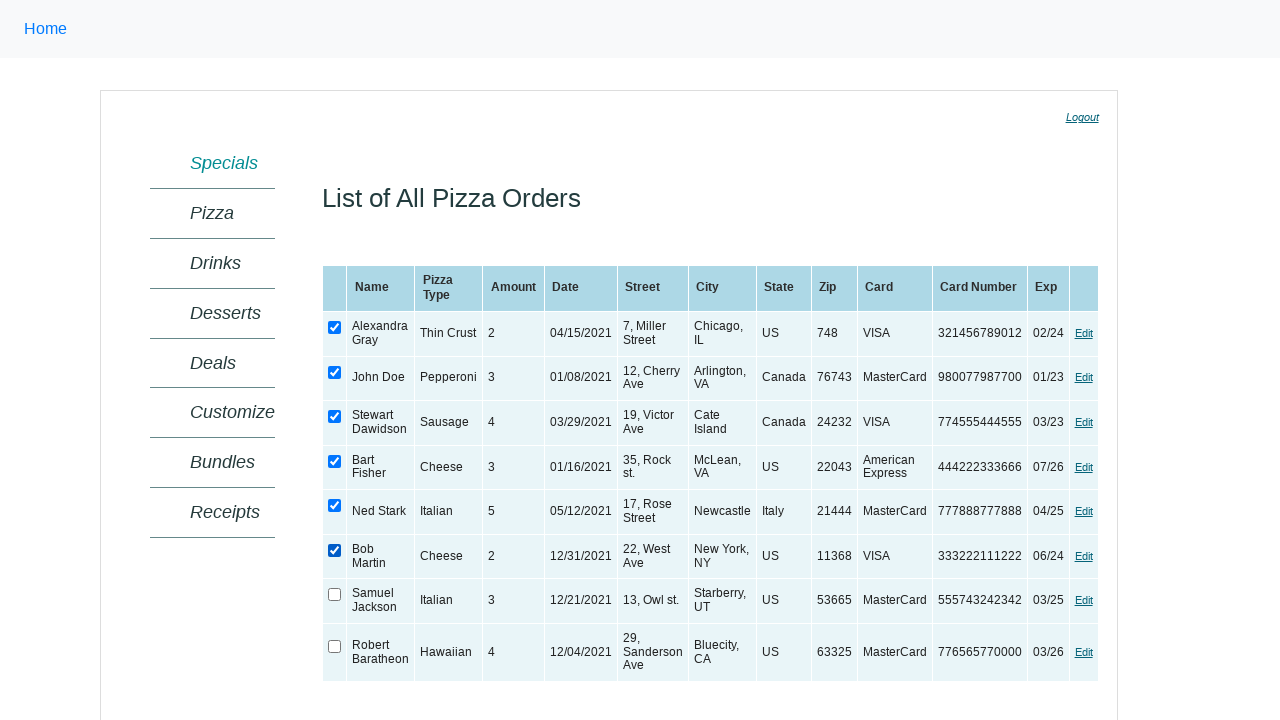

Checked a checkbox in the table at (335, 595) on xpath=//table[@id='ctl00_MainContent_orderGrid'] >> xpath=//input[@type='checkbo
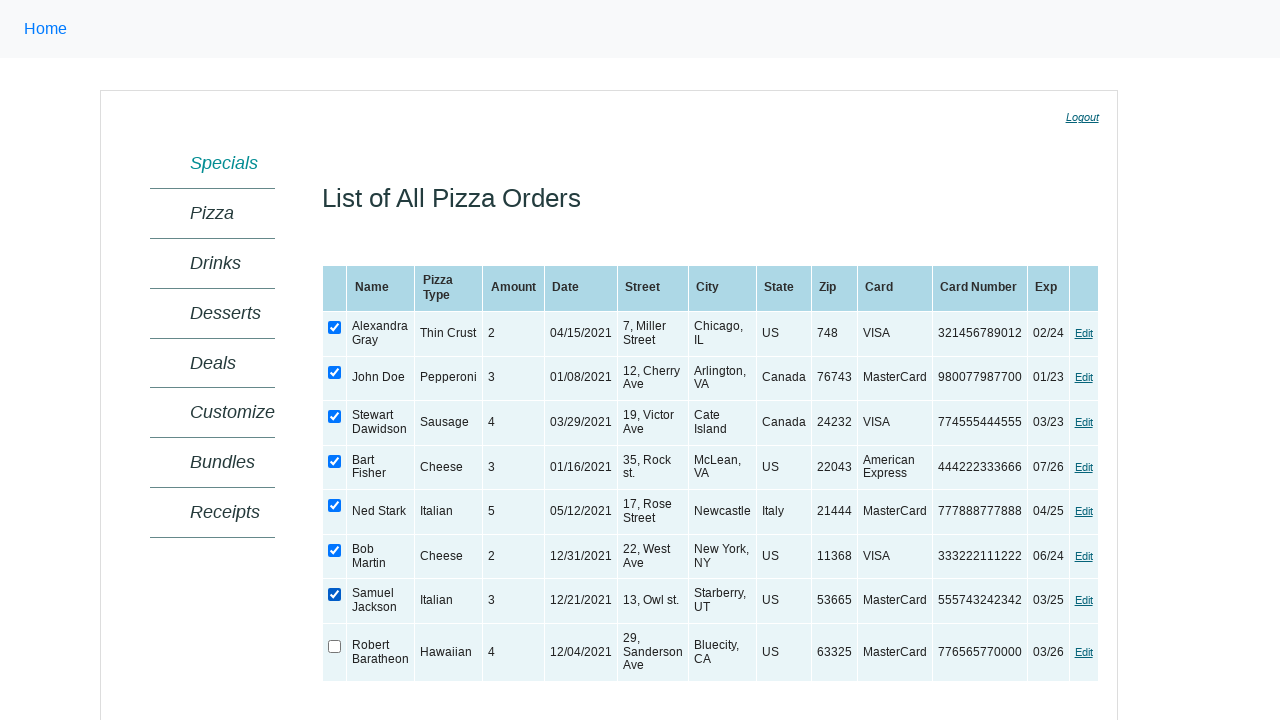

Verified that the checkbox is checked
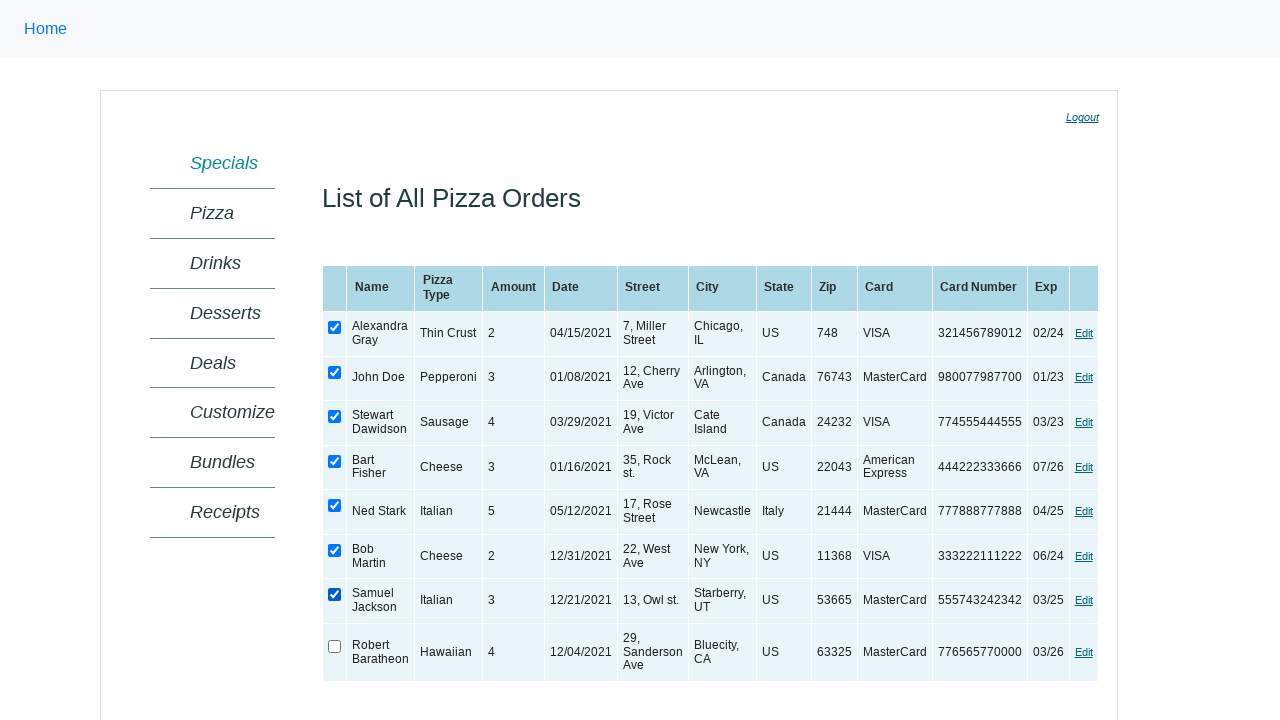

Checked a checkbox in the table at (335, 646) on xpath=//table[@id='ctl00_MainContent_orderGrid'] >> xpath=//input[@type='checkbo
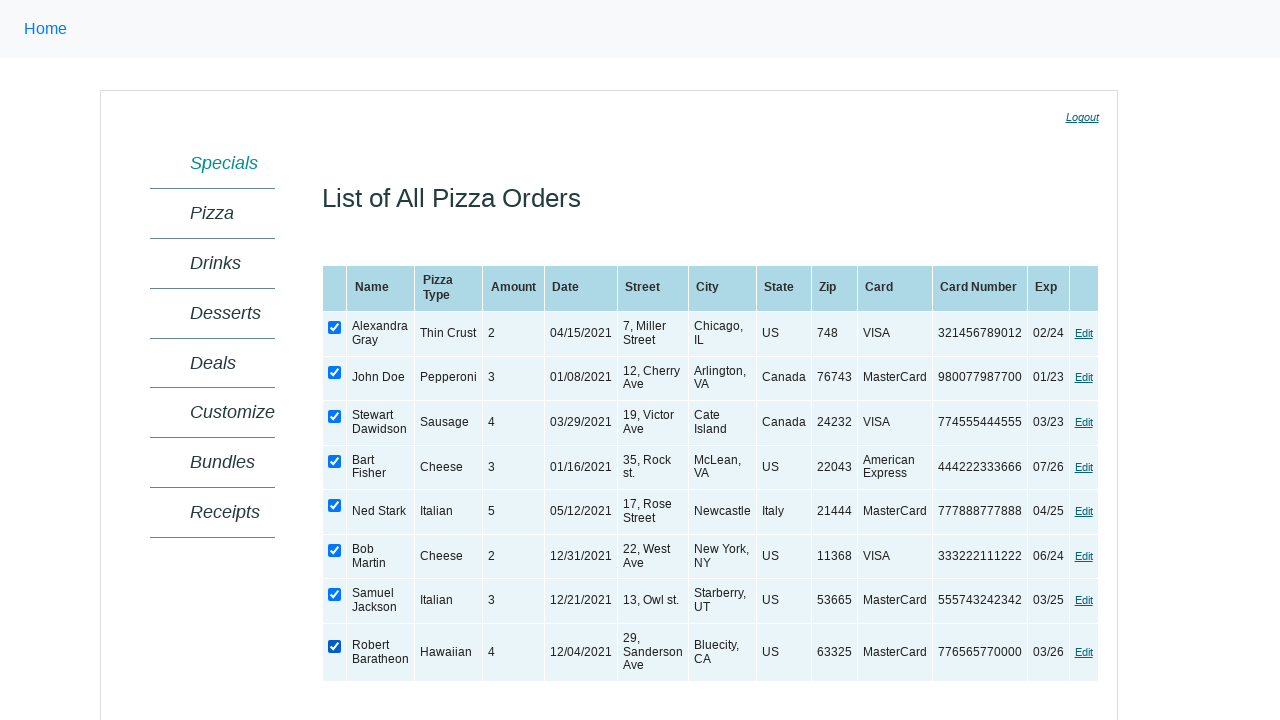

Verified that the checkbox is checked
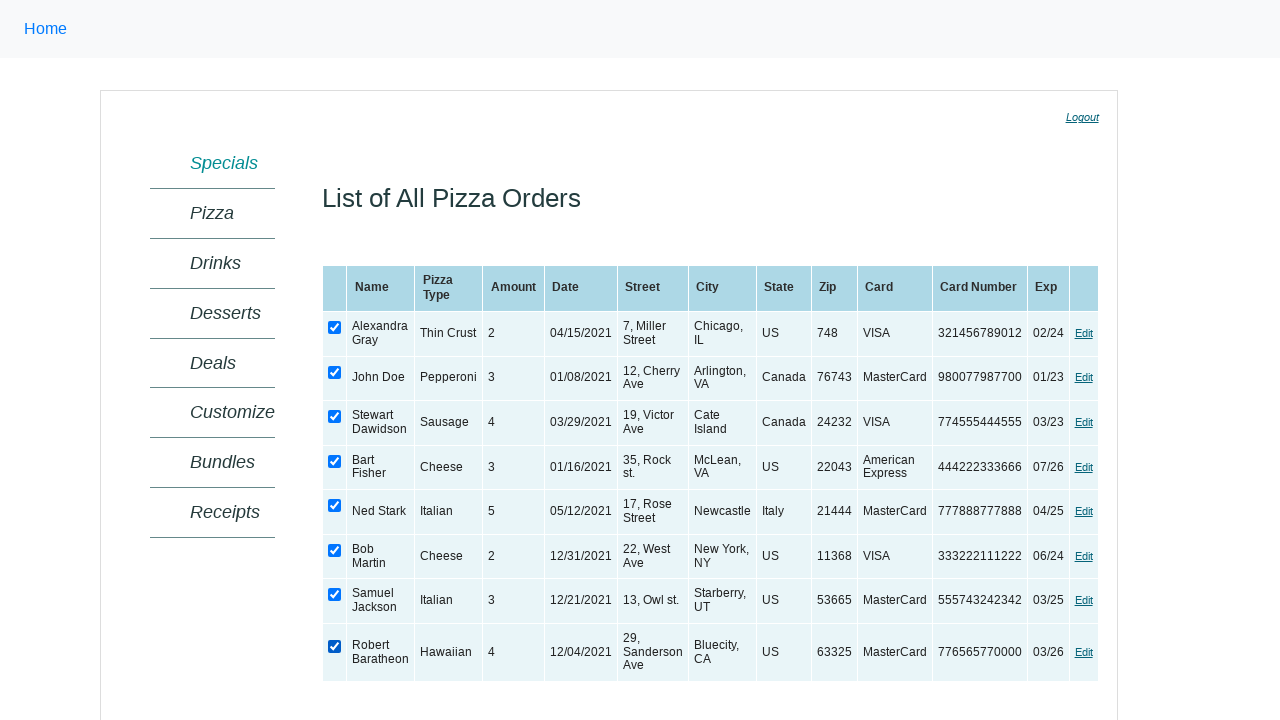

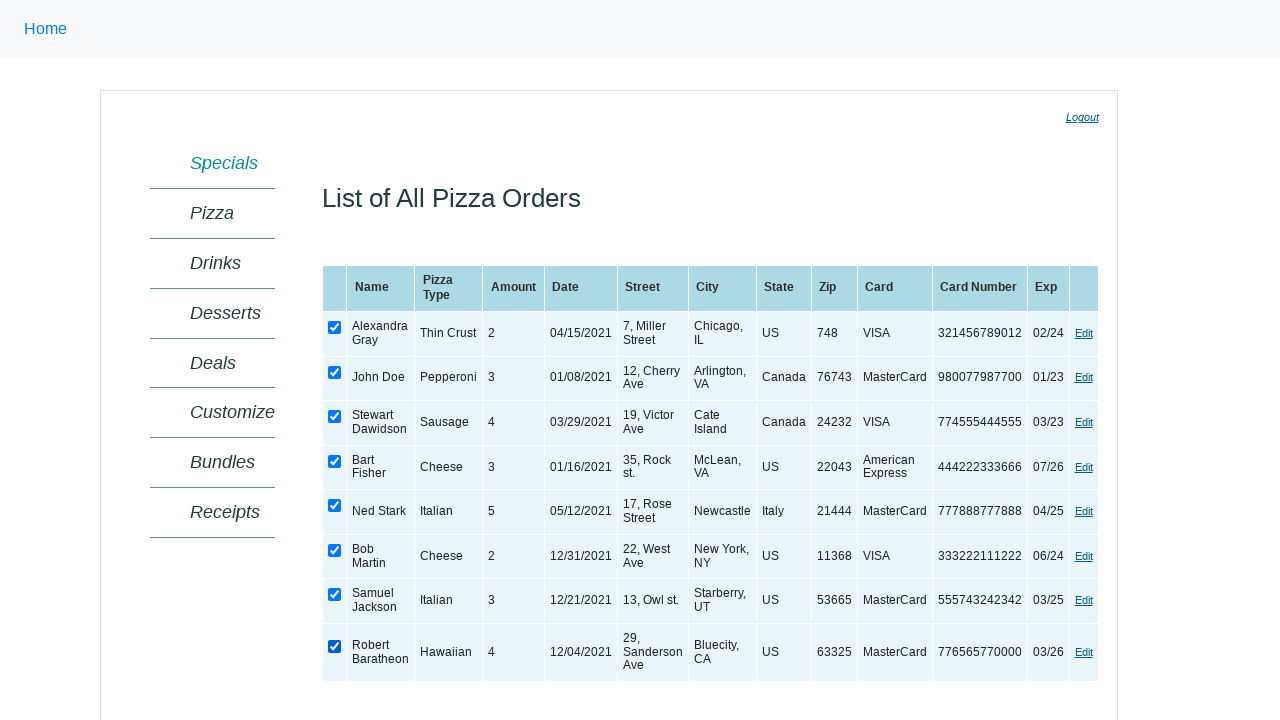